Tests wait functionality by waiting for a button to become clickable, clicking it, and verifying a success message appears

Starting URL: http://suninjuly.github.io/wait2.html

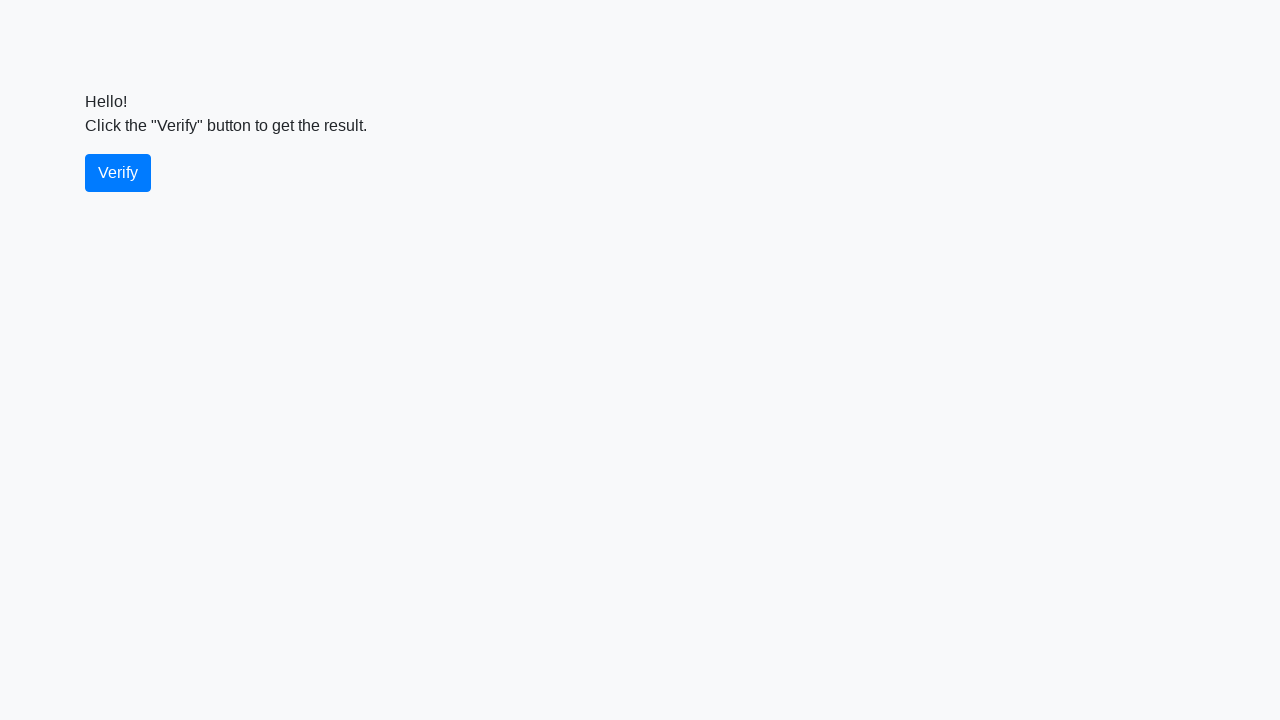

Waited for verify button to become visible
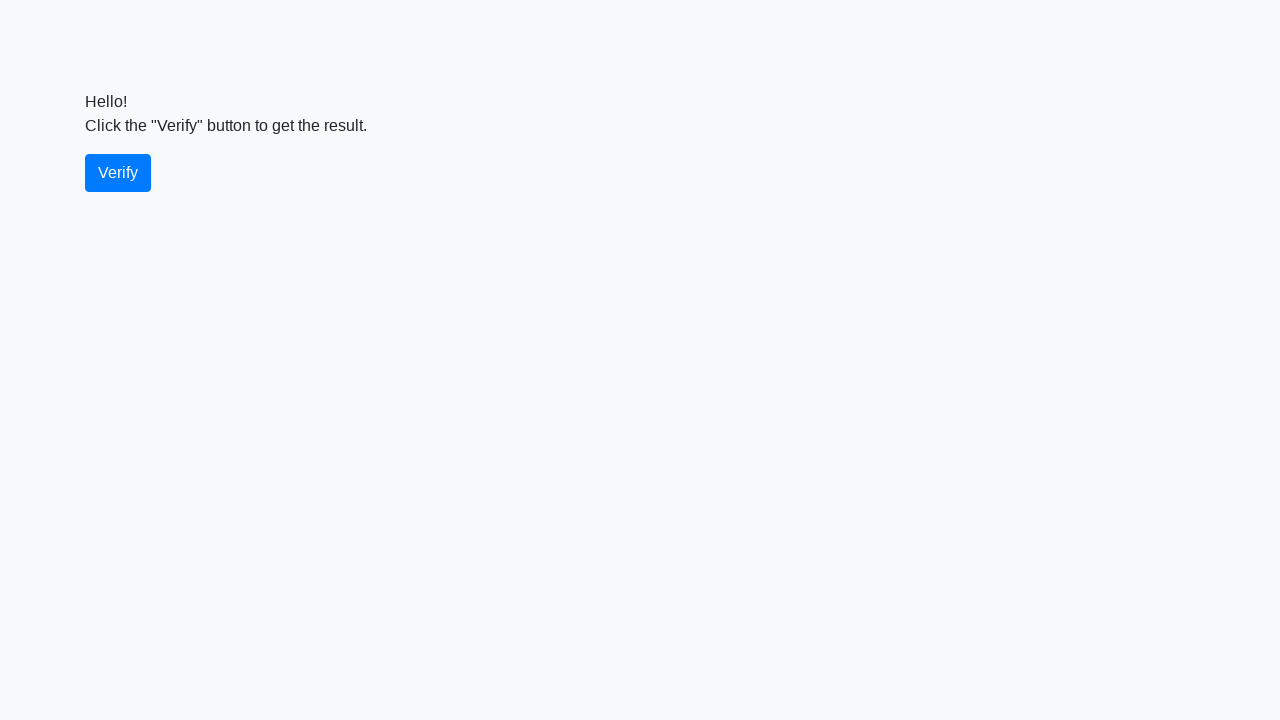

Clicked the verify button at (118, 173) on #verify
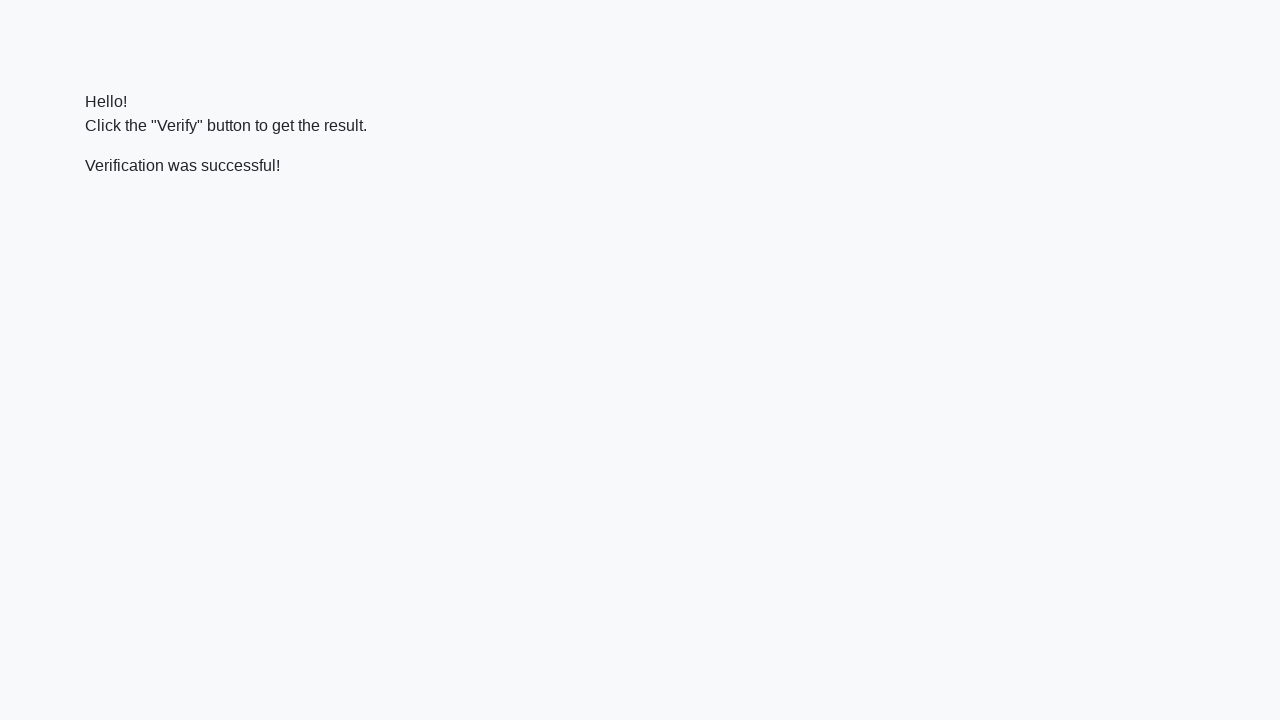

Waited for success message to appear
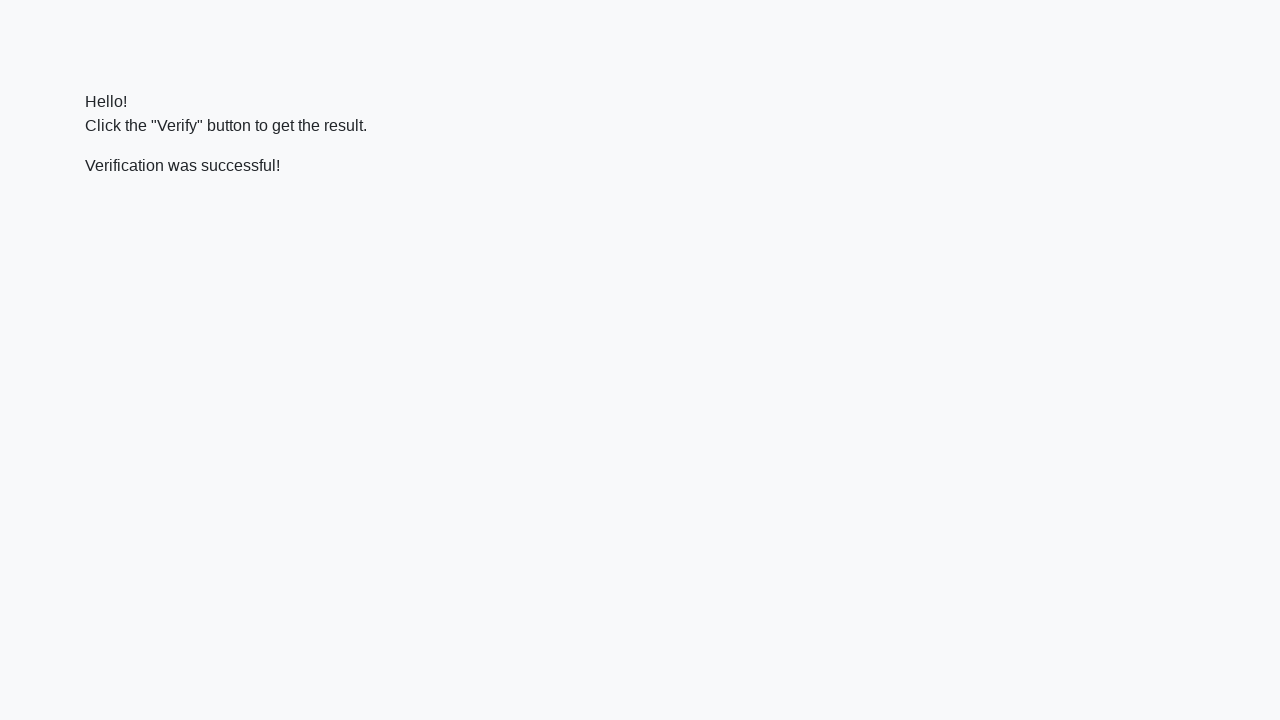

Located the success message element
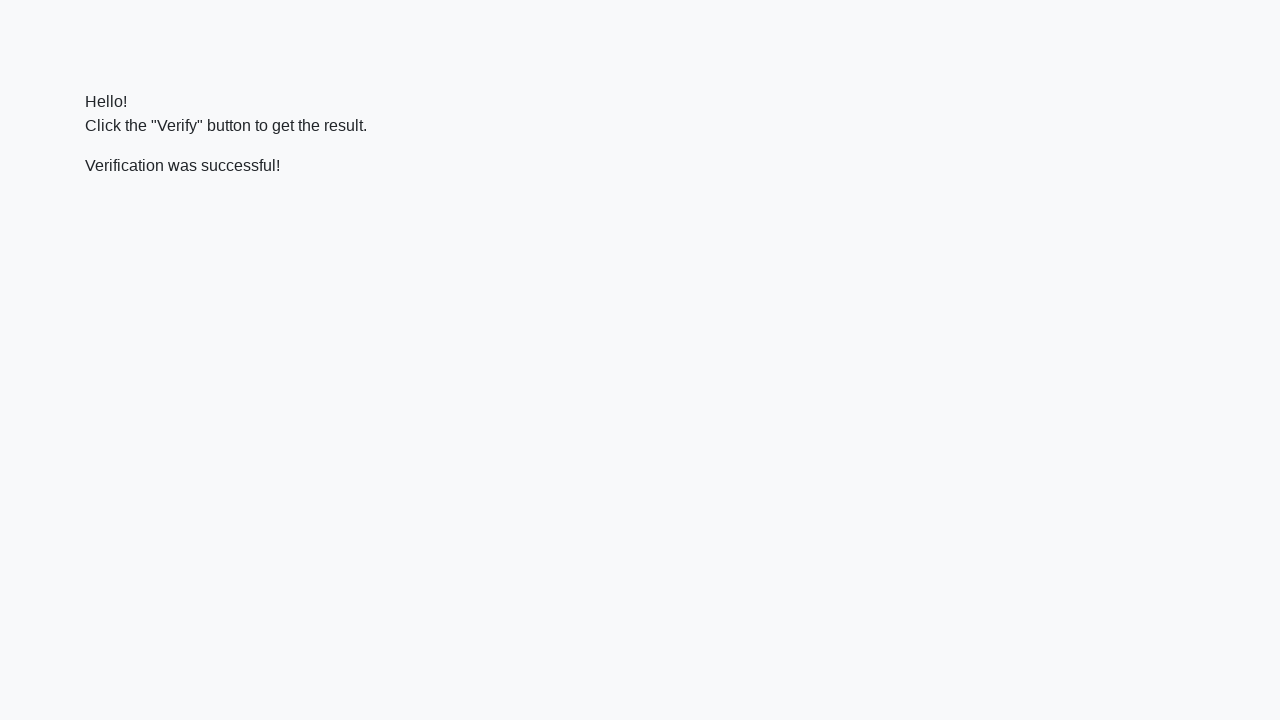

Verified that success message contains 'successful'
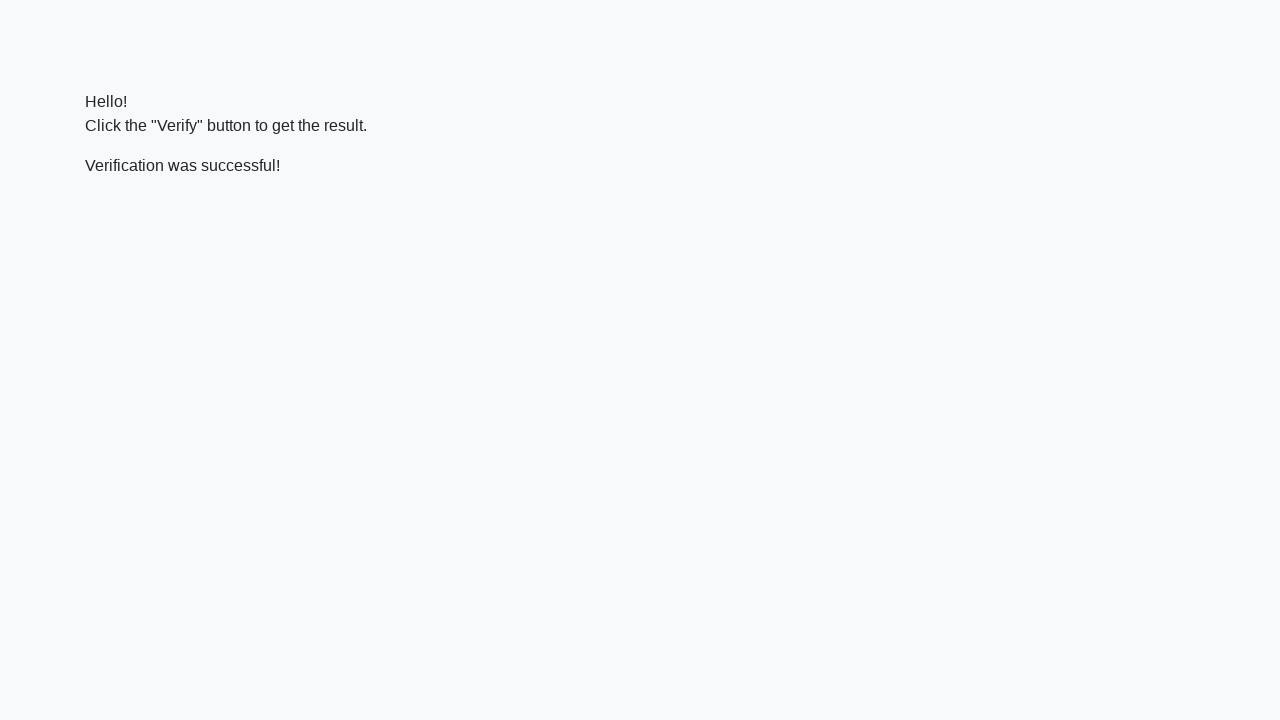

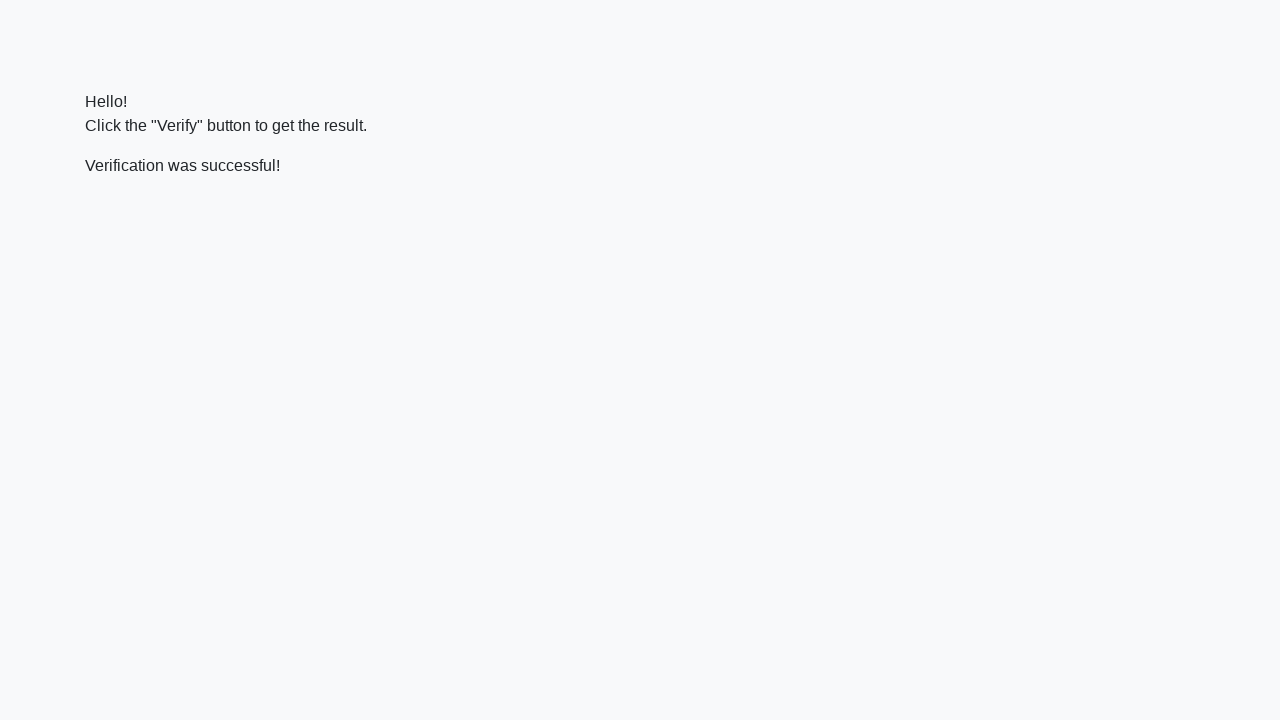